Tests a multi-select dropdown by selecting options by index and visible text, deselecting options, selecting all options in a loop, and then deselecting all options

Starting URL: https://syntaxprojects.com/basic-select-dropdown-demo.php

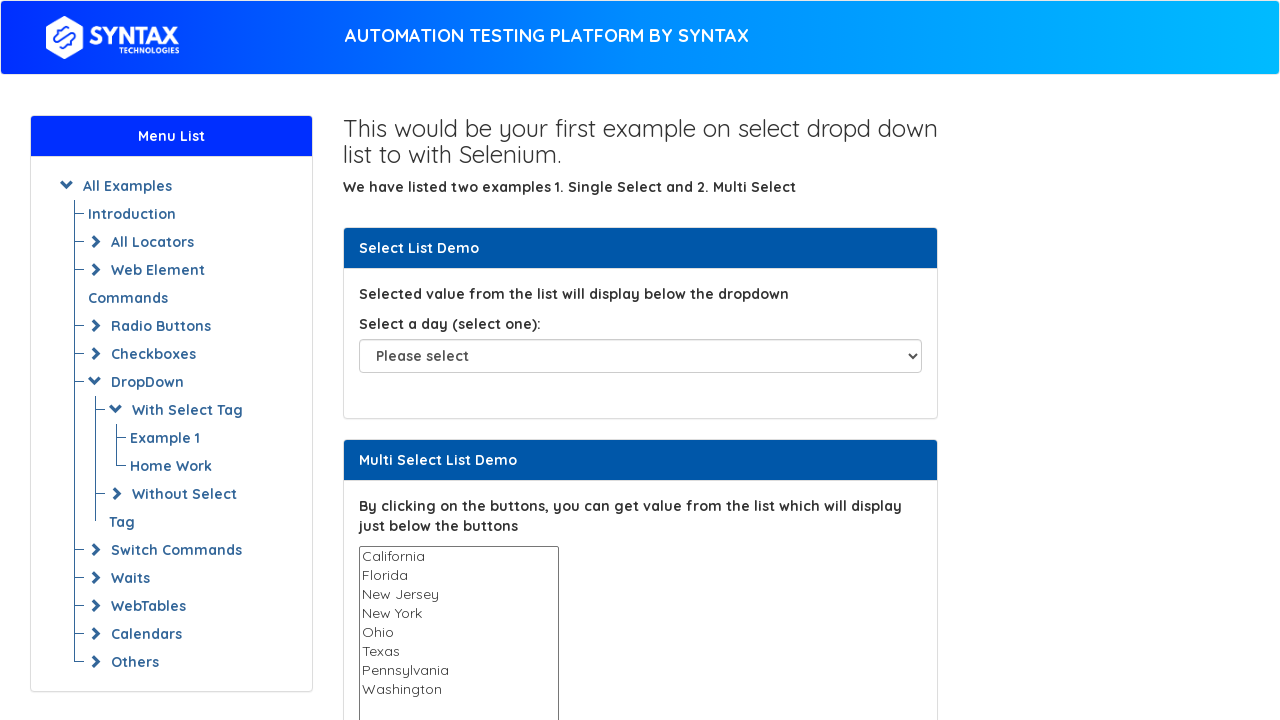

Navigated to multi-select dropdown demo page
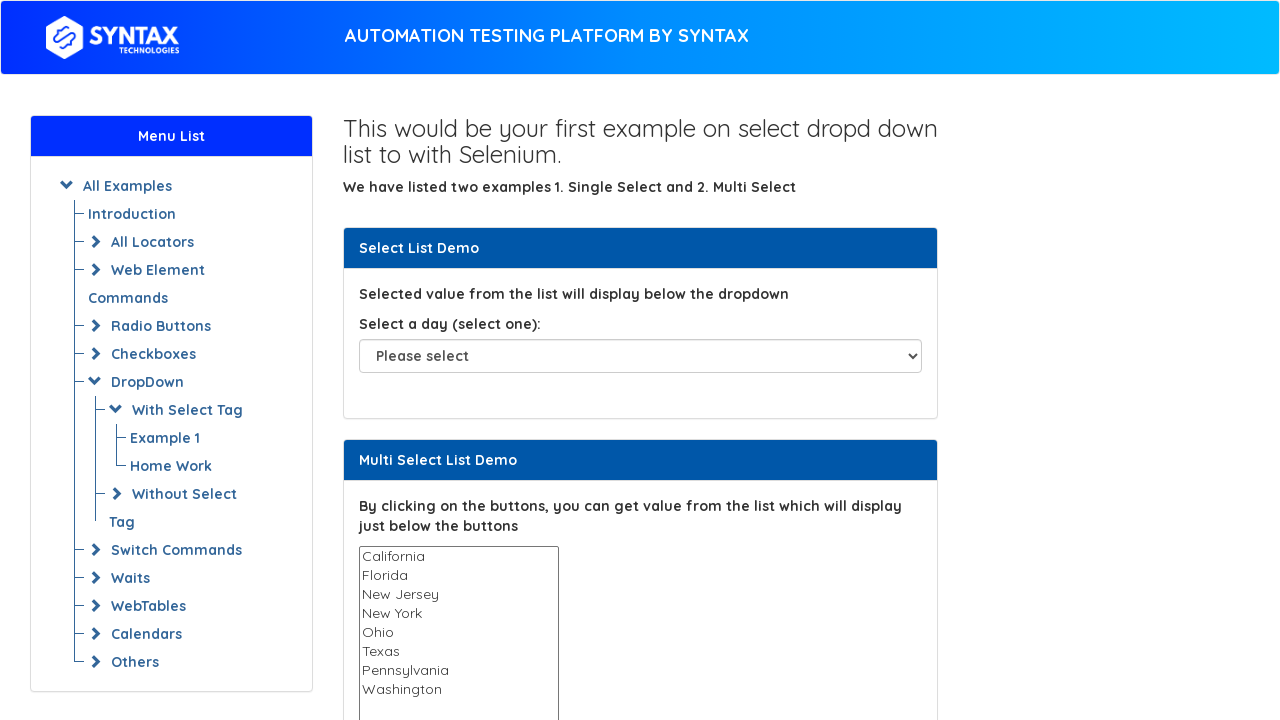

Located multi-select dropdown element
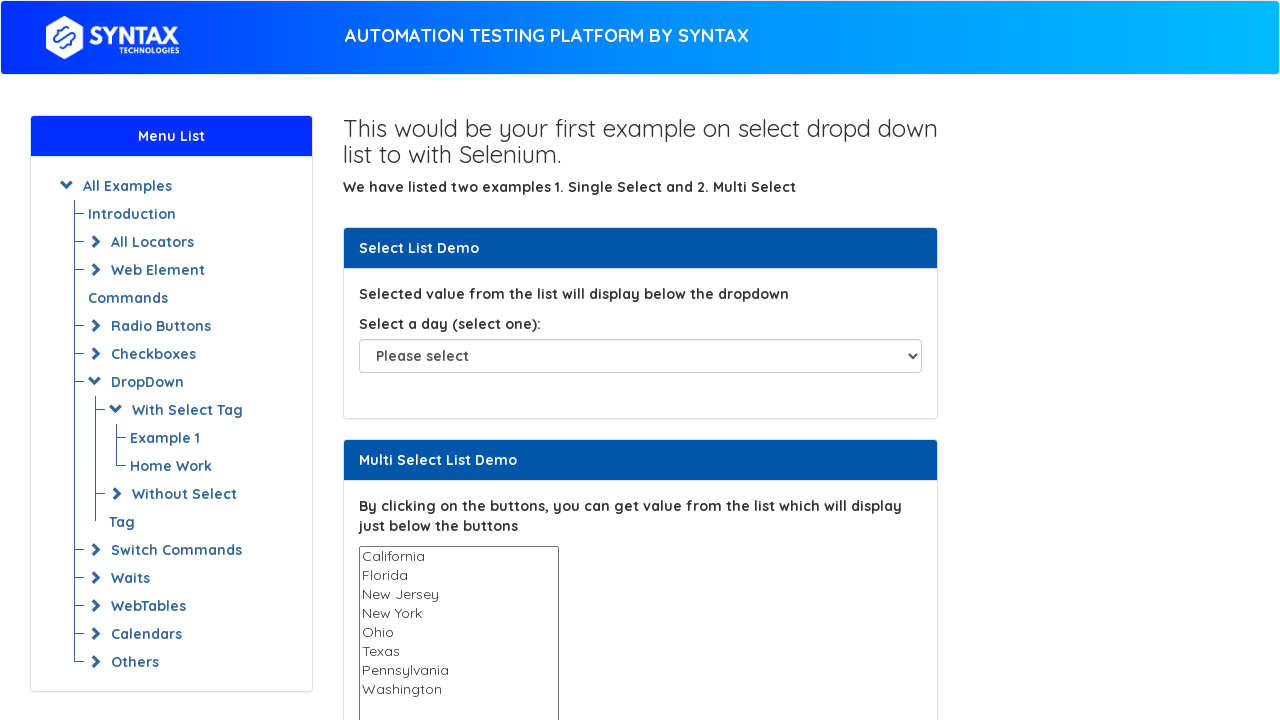

Selected option at index 3 (4th option) on select#multi-select
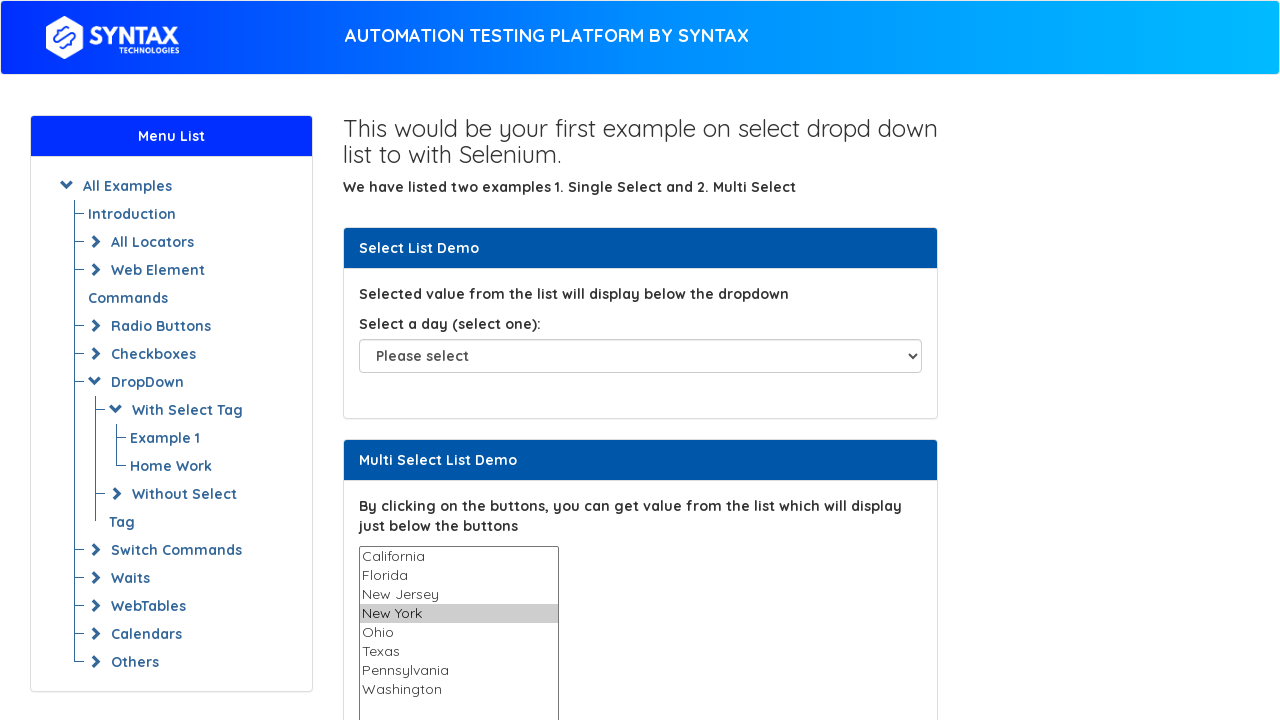

Selected option with visible text 'Texas' on select#multi-select
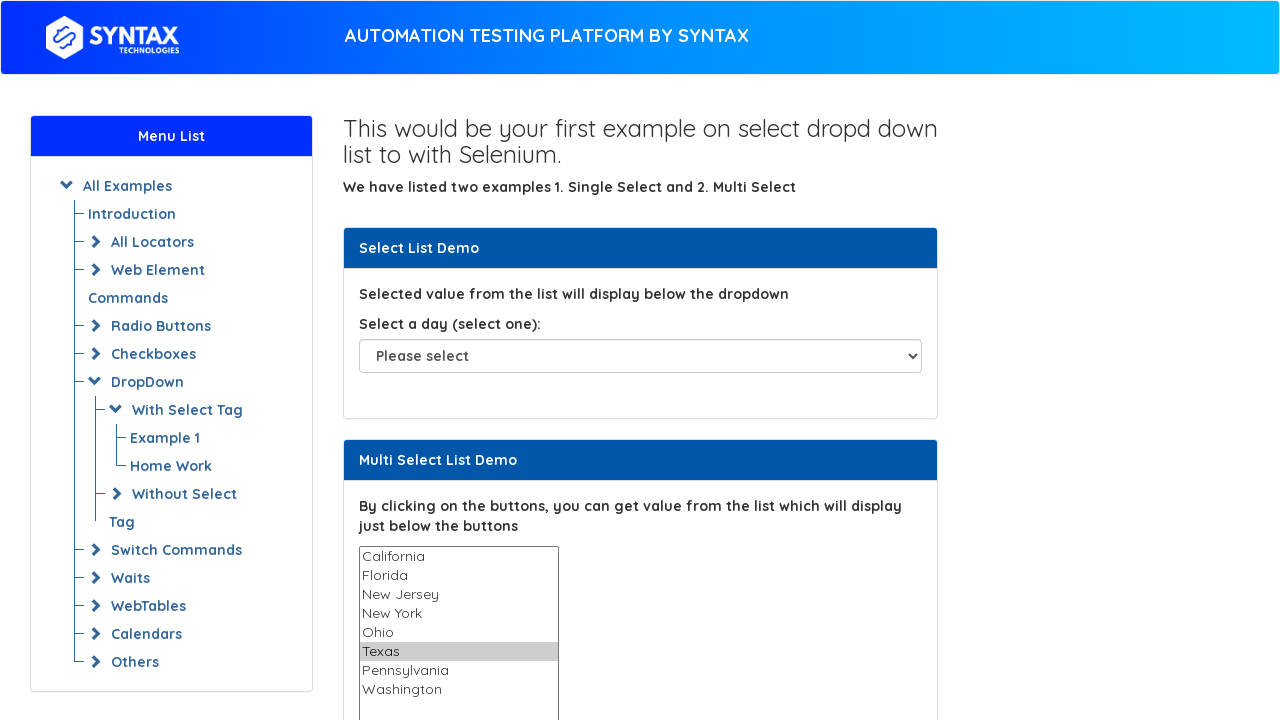

Waited 1000ms to observe selection
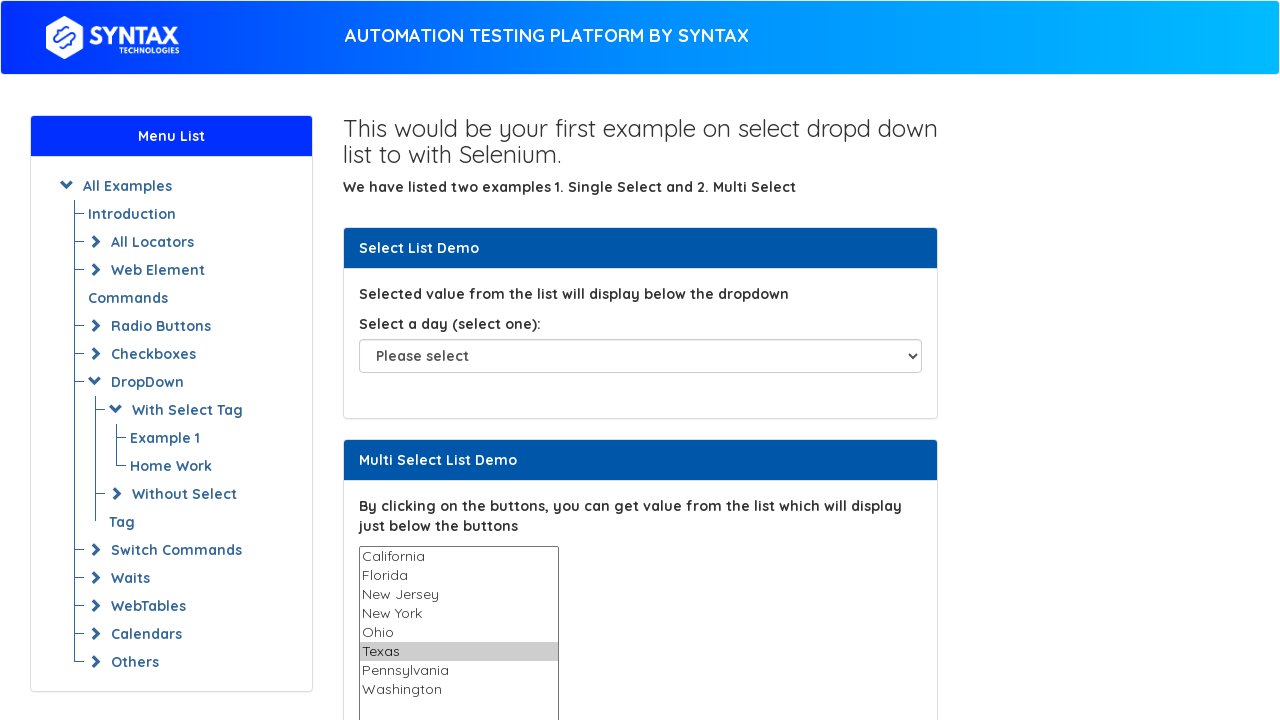

Retrieved all option elements from dropdown
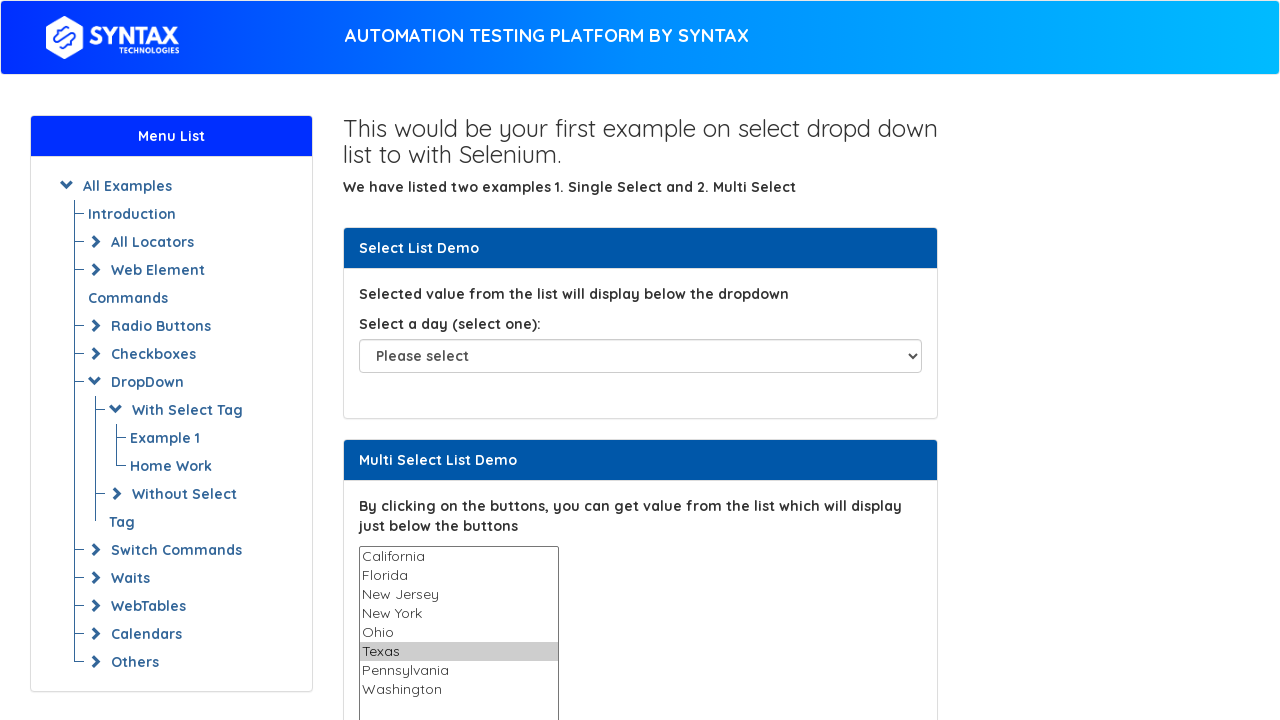

Collected all 8 option values from dropdown
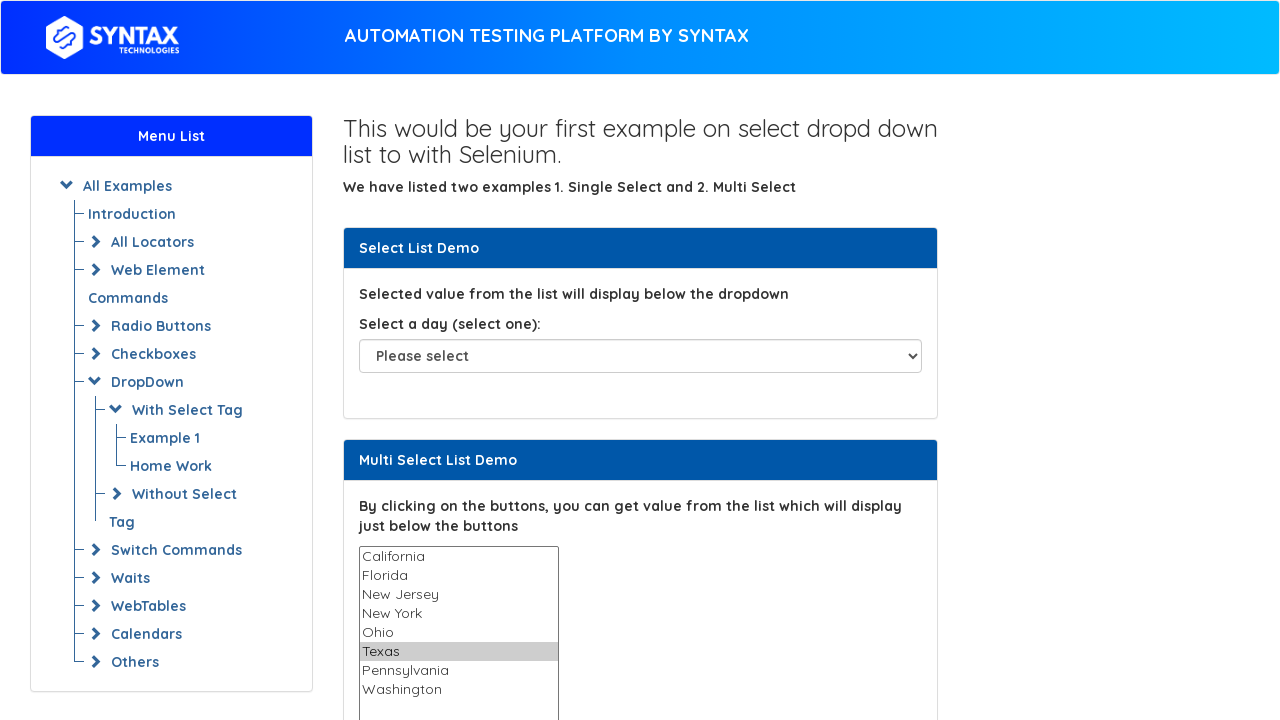

Selected all options in the multi-select dropdown on select#multi-select
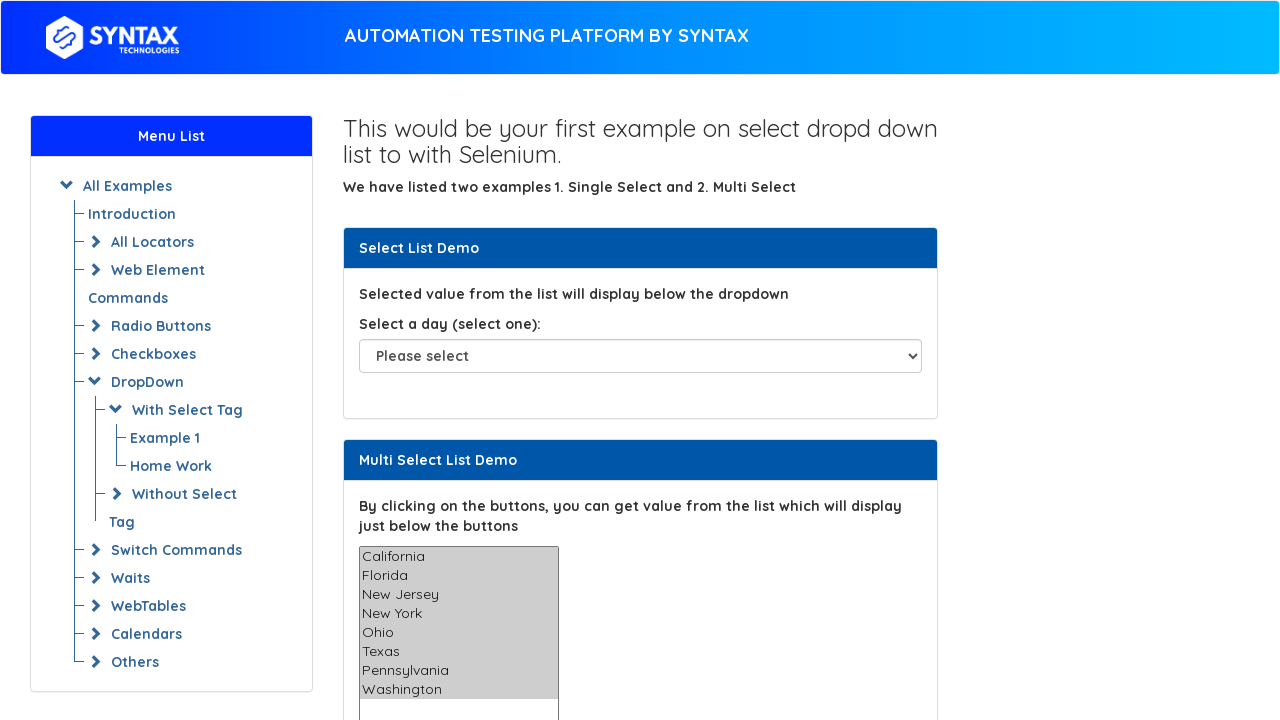

Waited 1000ms to observe all selections
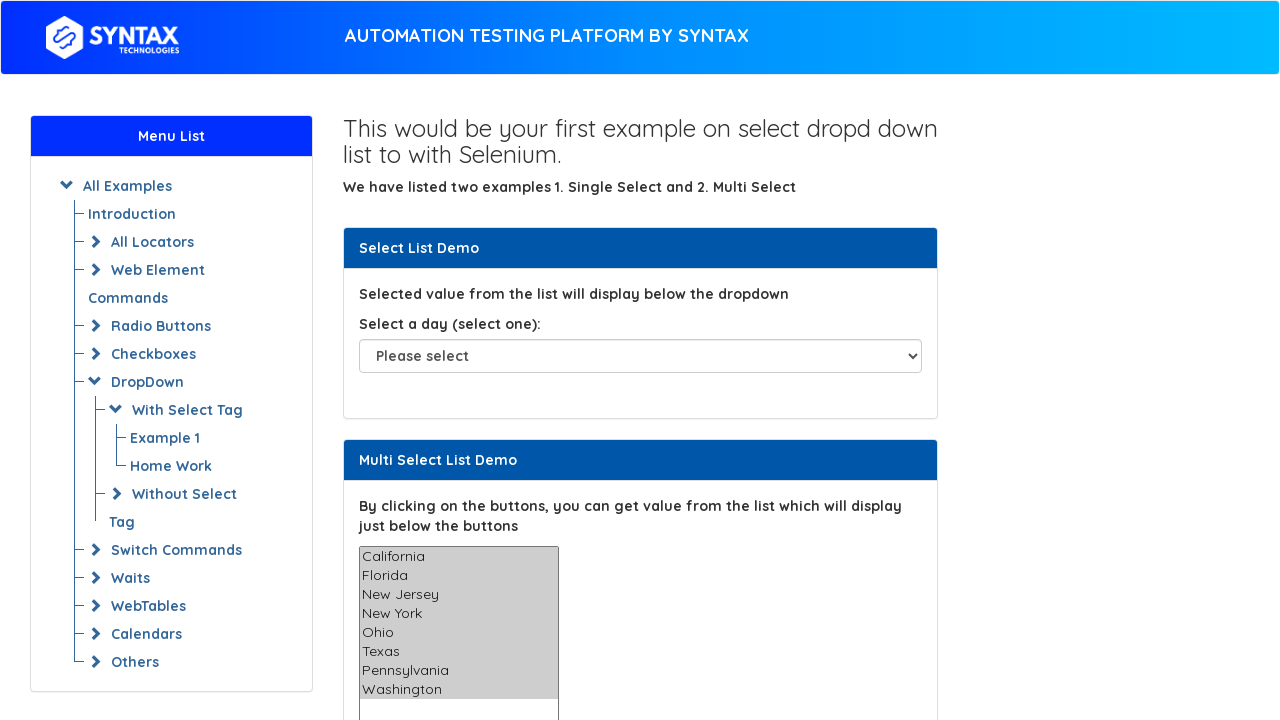

Deselected all options by selecting empty array on select#multi-select
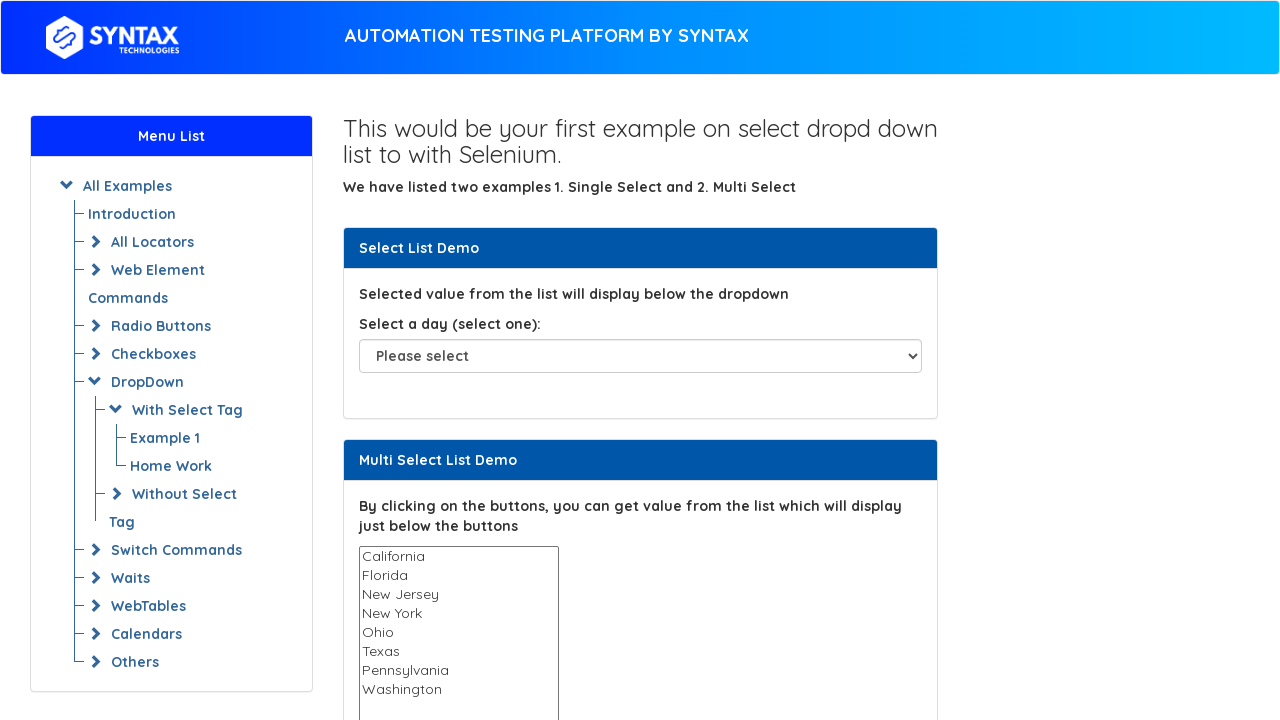

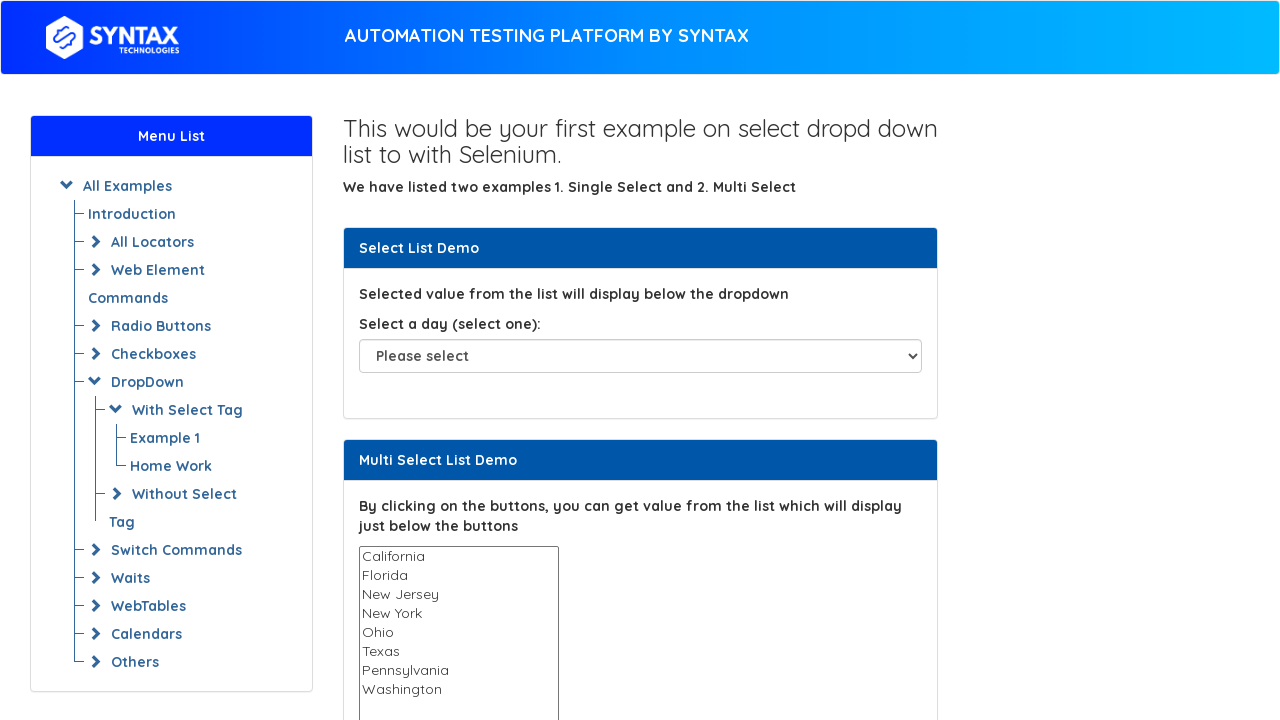